Tests JavaScript prompt alert functionality by interacting with prompt dialogs, entering text, and handling both accept and dismiss scenarios

Starting URL: https://demoqa.com/alerts

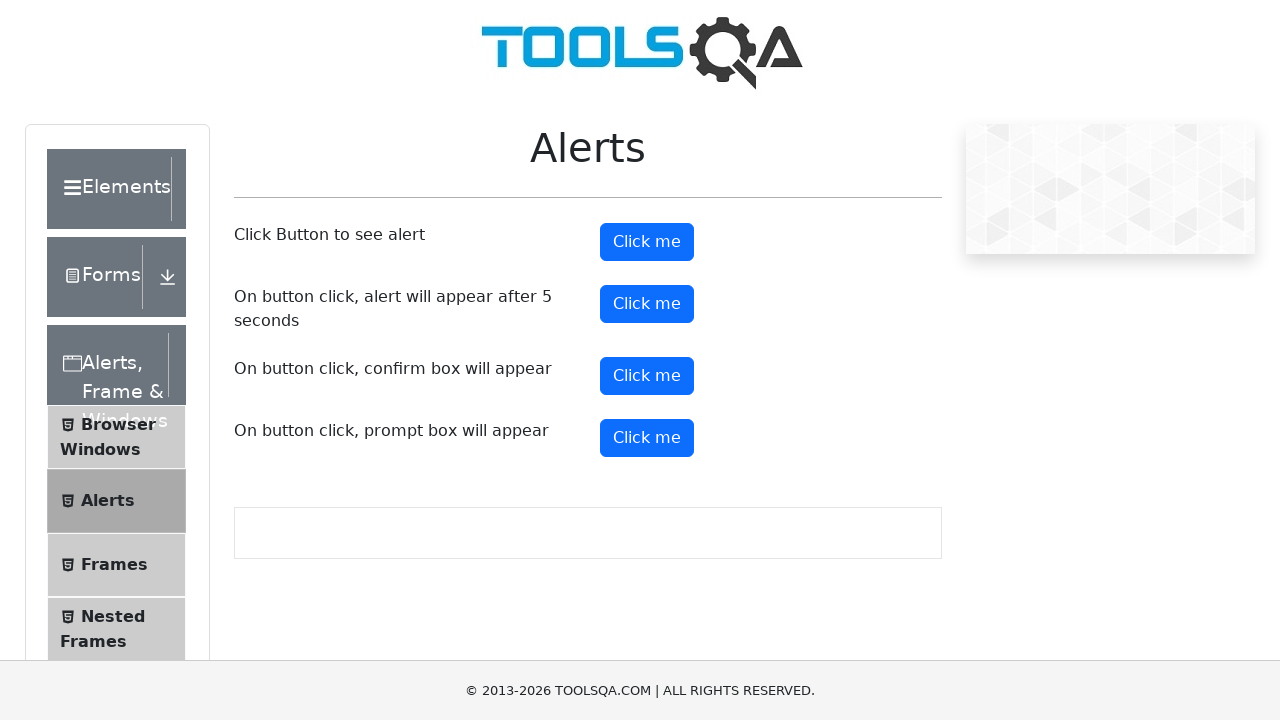

Clicked prompt button to trigger prompt dialog at (647, 438) on #promtButton
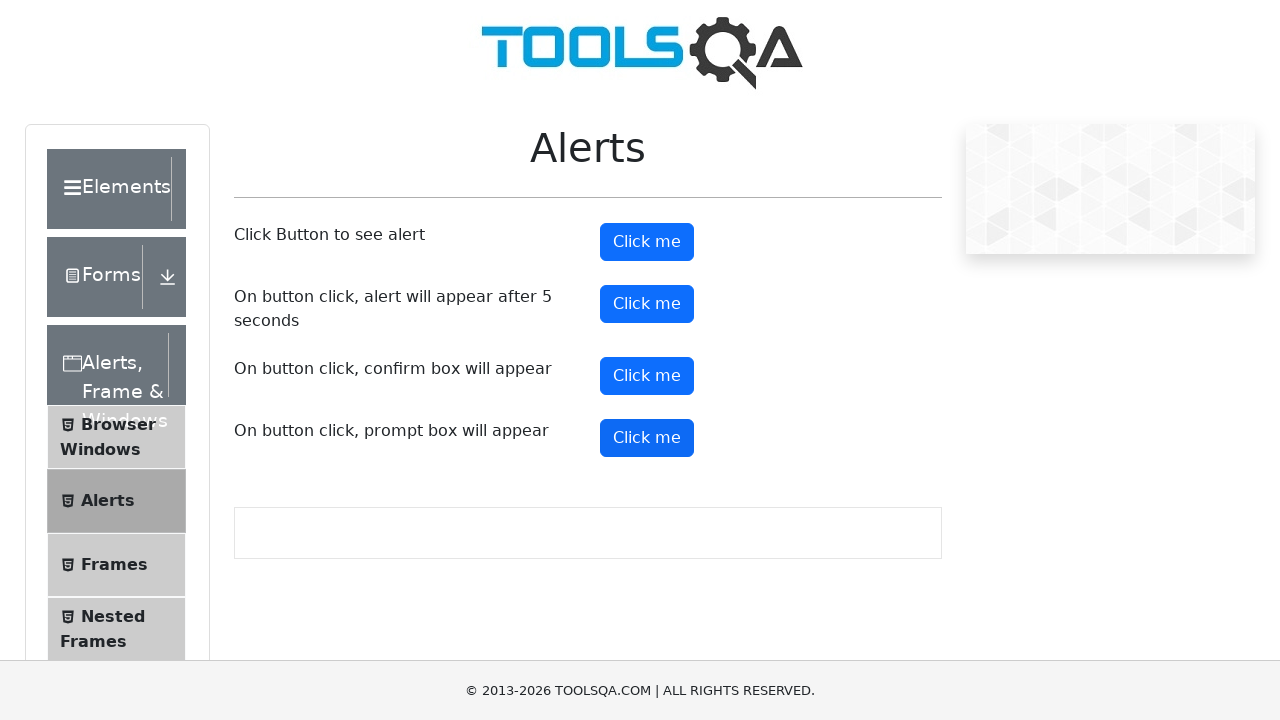

Set up dialog handler to accept prompt with text 'Trinh'
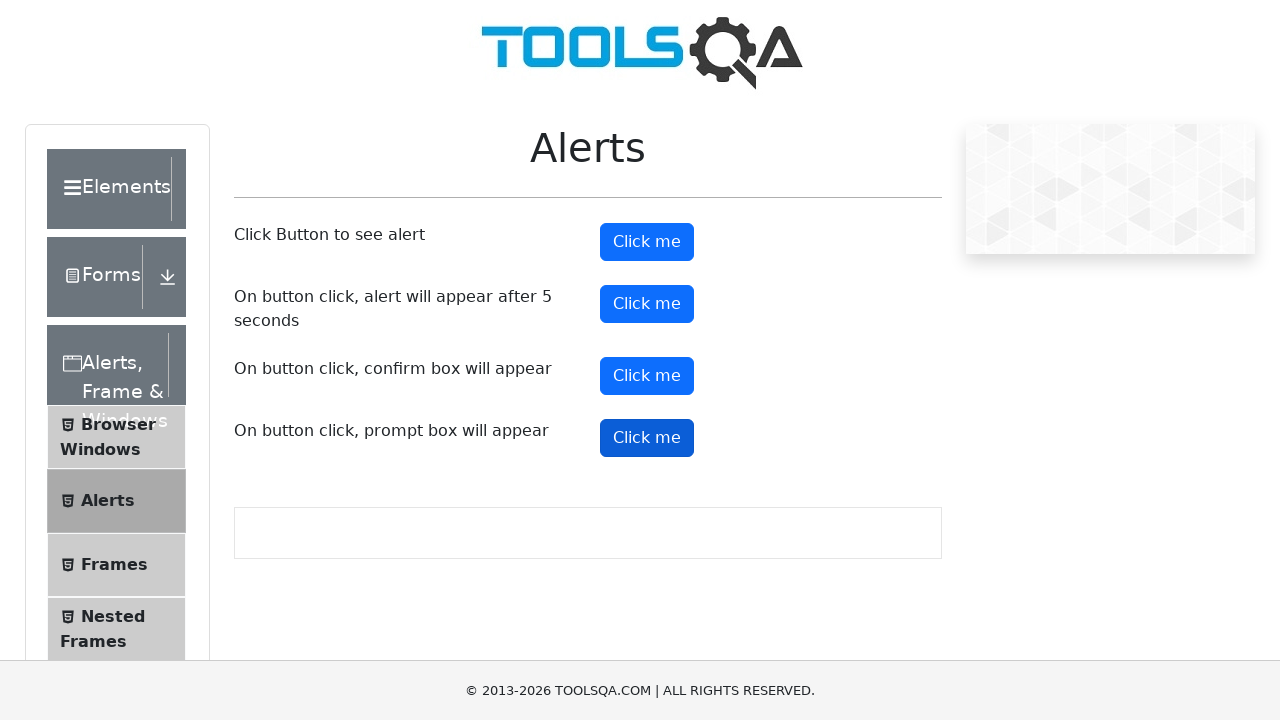

Clicked prompt button again to trigger dialog at (647, 438) on #promtButton
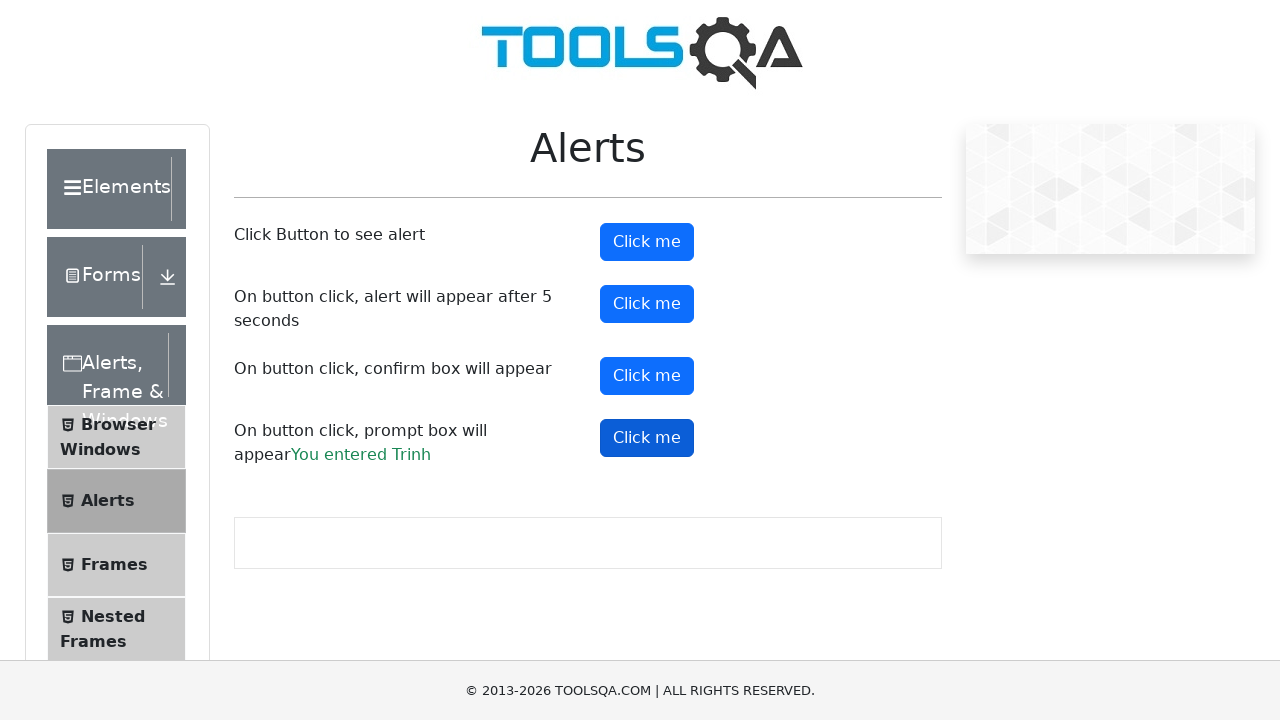

Waited for prompt result text to appear
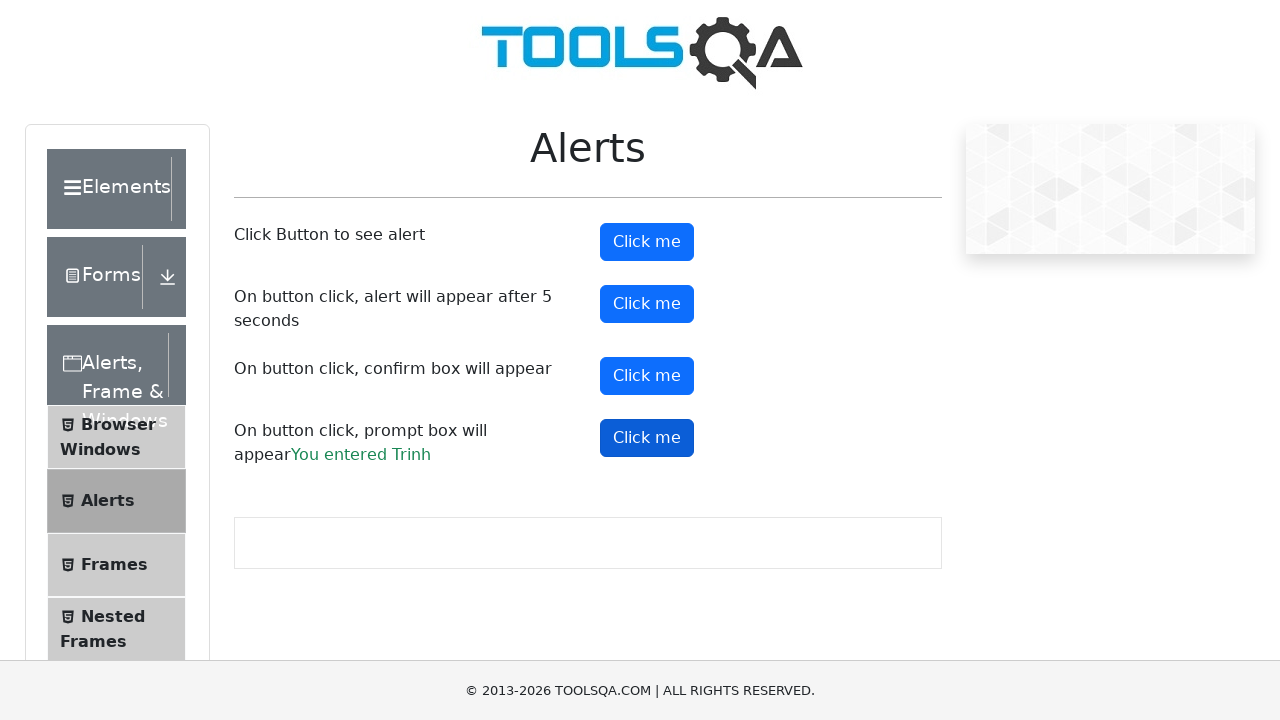

Reloaded page to reset state
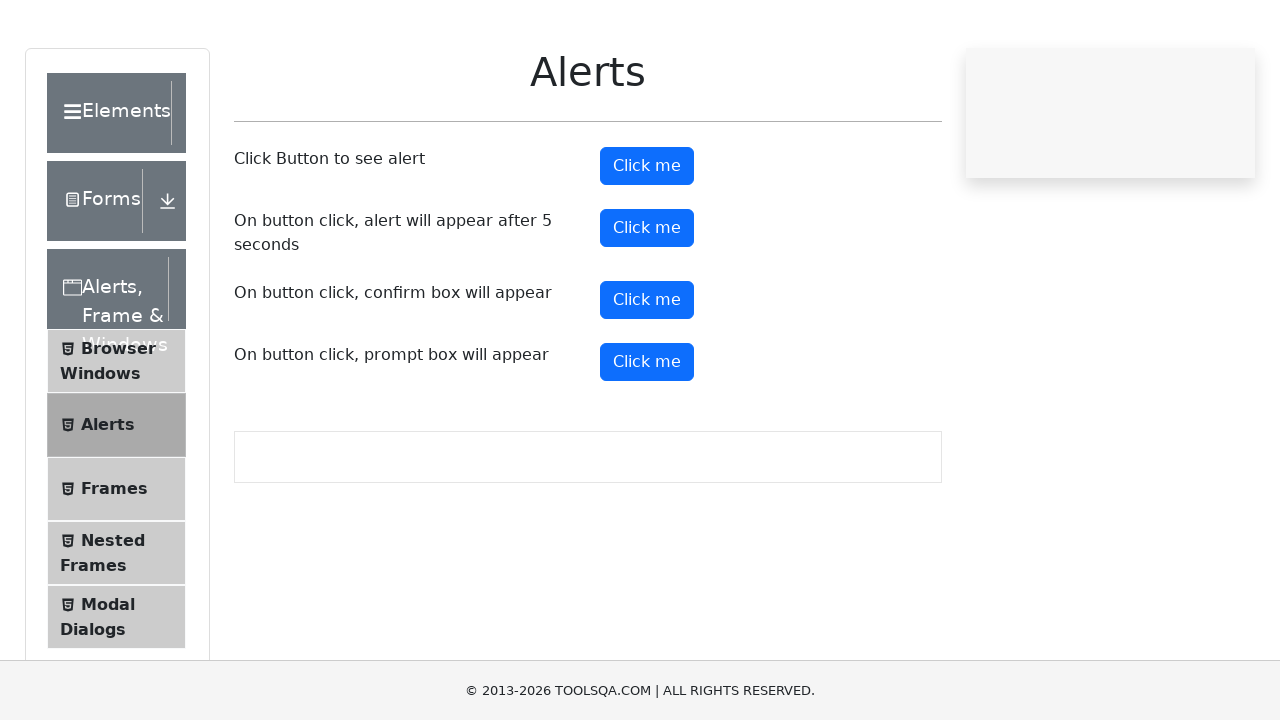

Clicked prompt button to trigger prompt dialog for dismiss scenario at (647, 438) on #promtButton
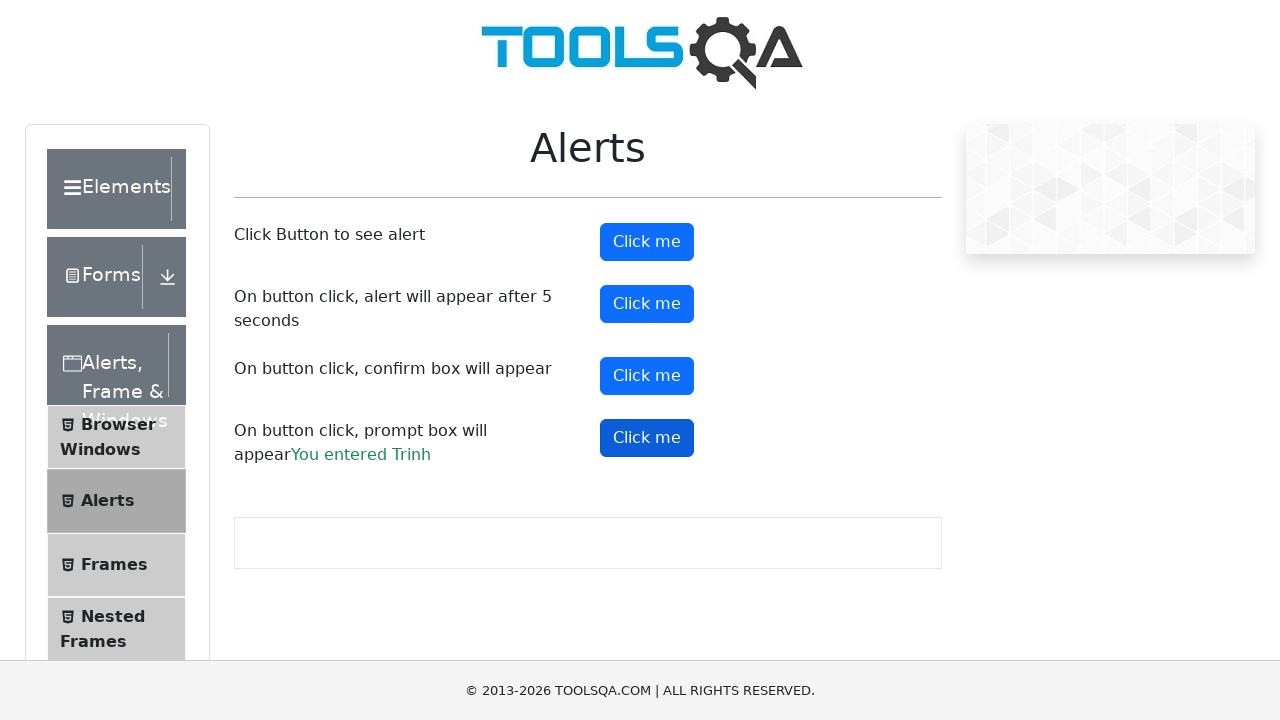

Set up dialog handler to dismiss prompt without entering text
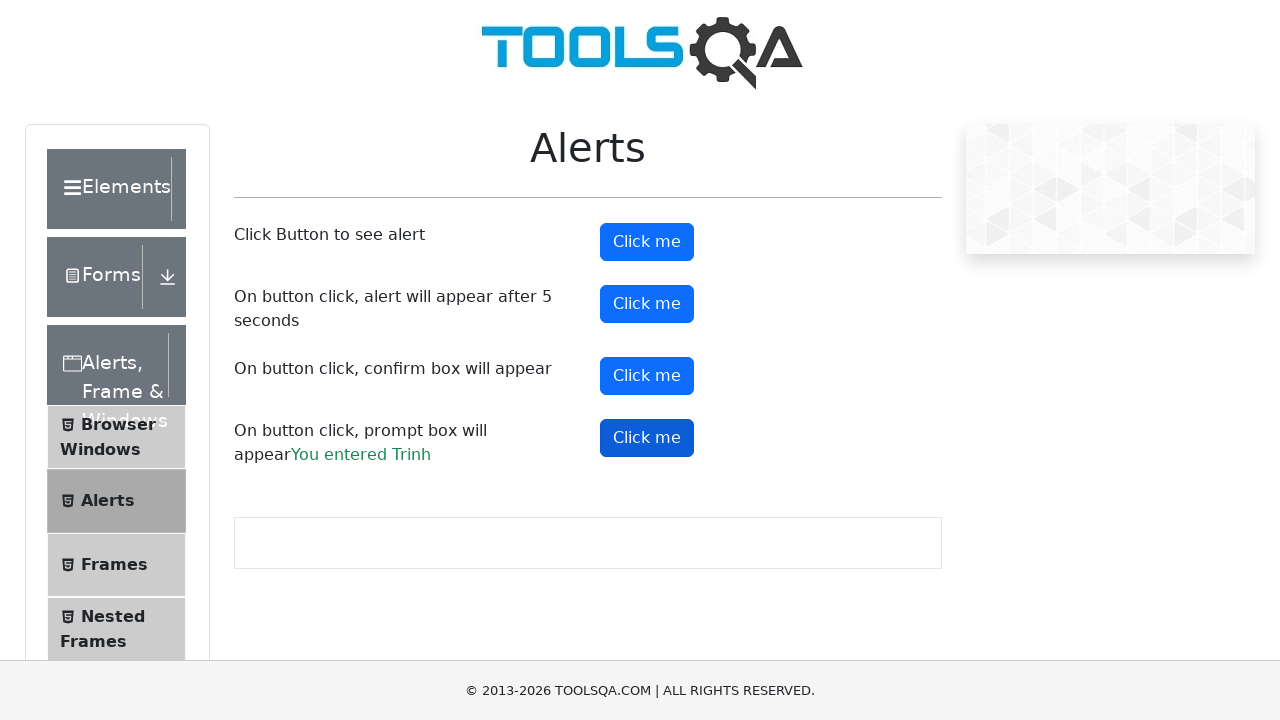

Clicked prompt button again to trigger dialog for dismiss at (647, 438) on #promtButton
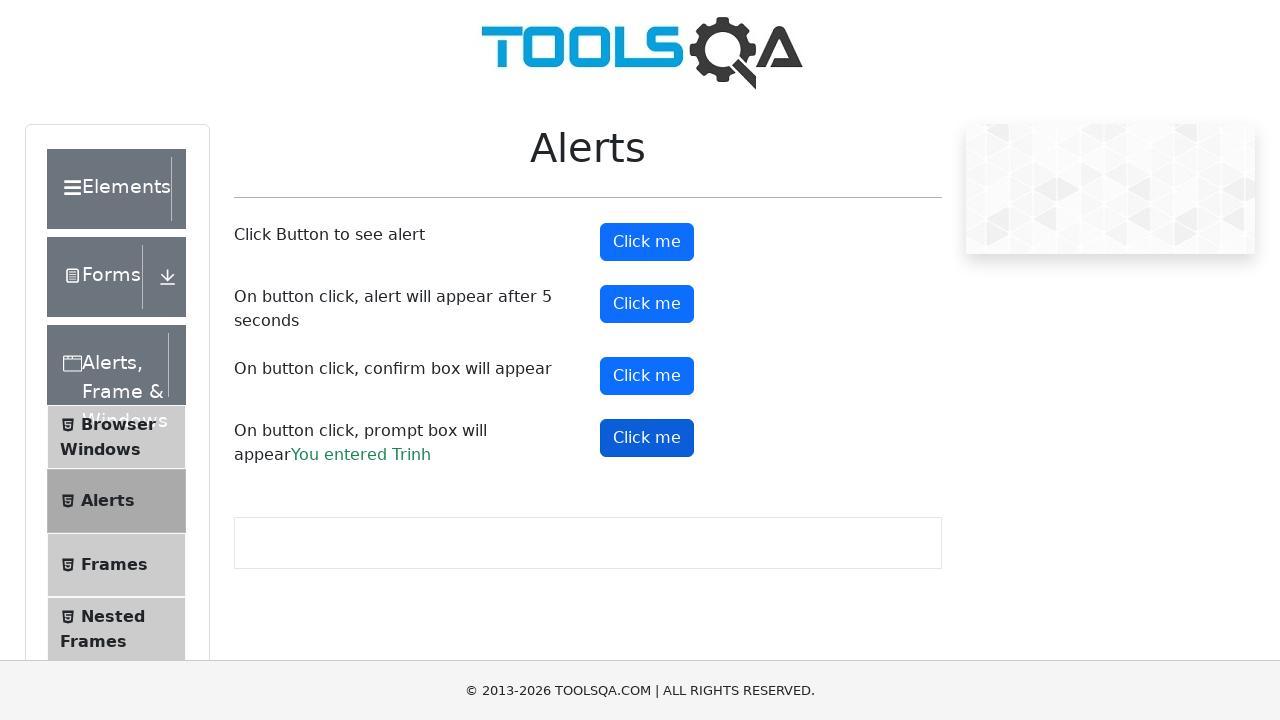

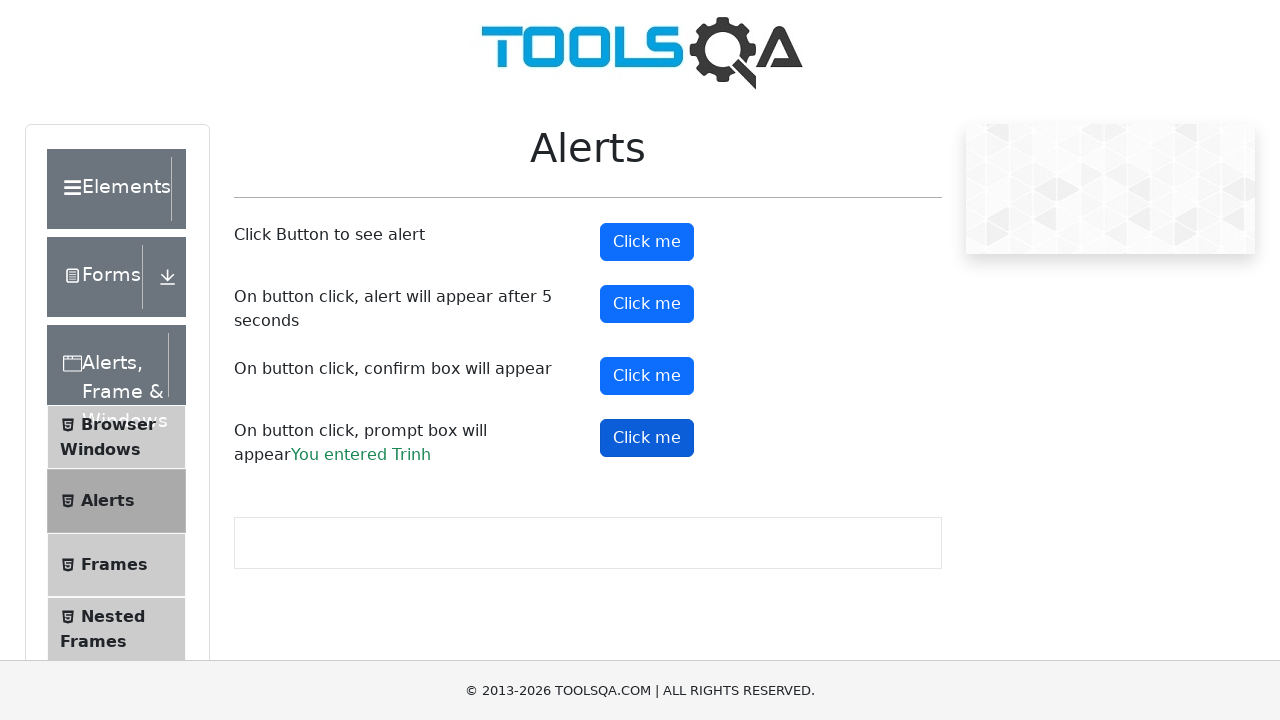